Tests drag and drop functionality by dragging an element to two different drop zones sequentially

Starting URL: https://v1.training-support.net/selenium/drag-drop

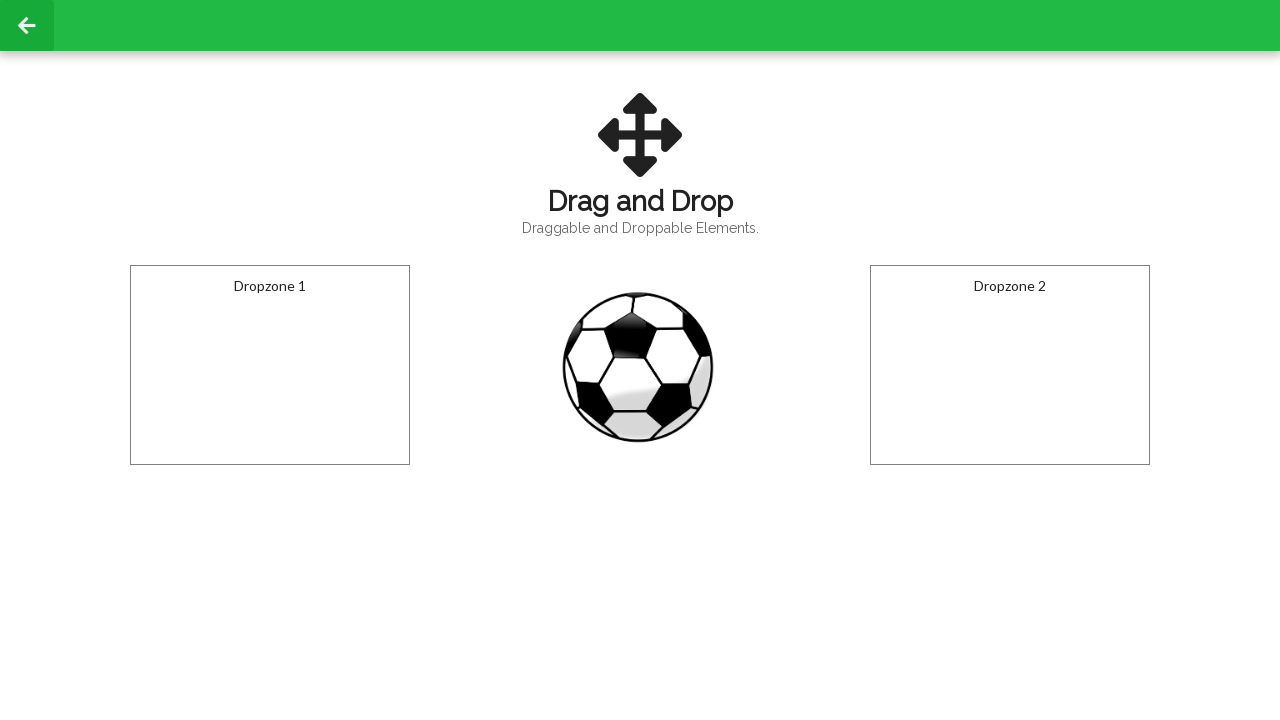

Waited for draggable element to be visible
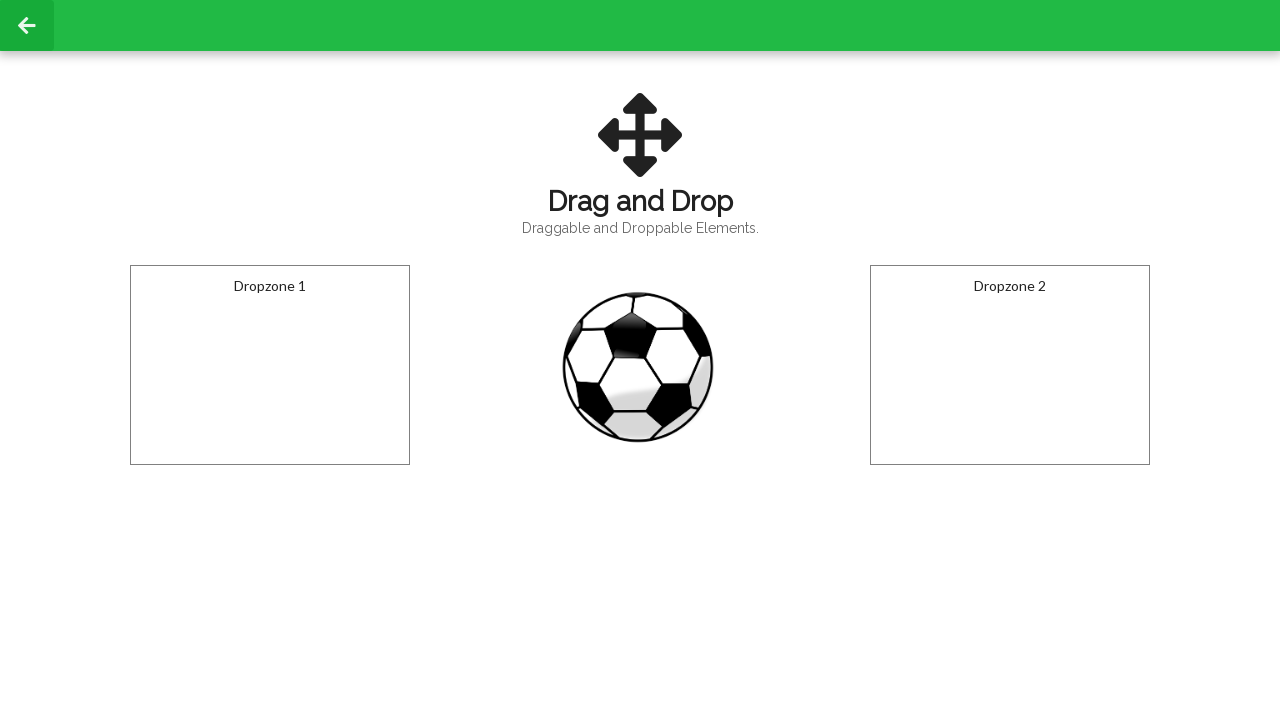

Located the draggable element
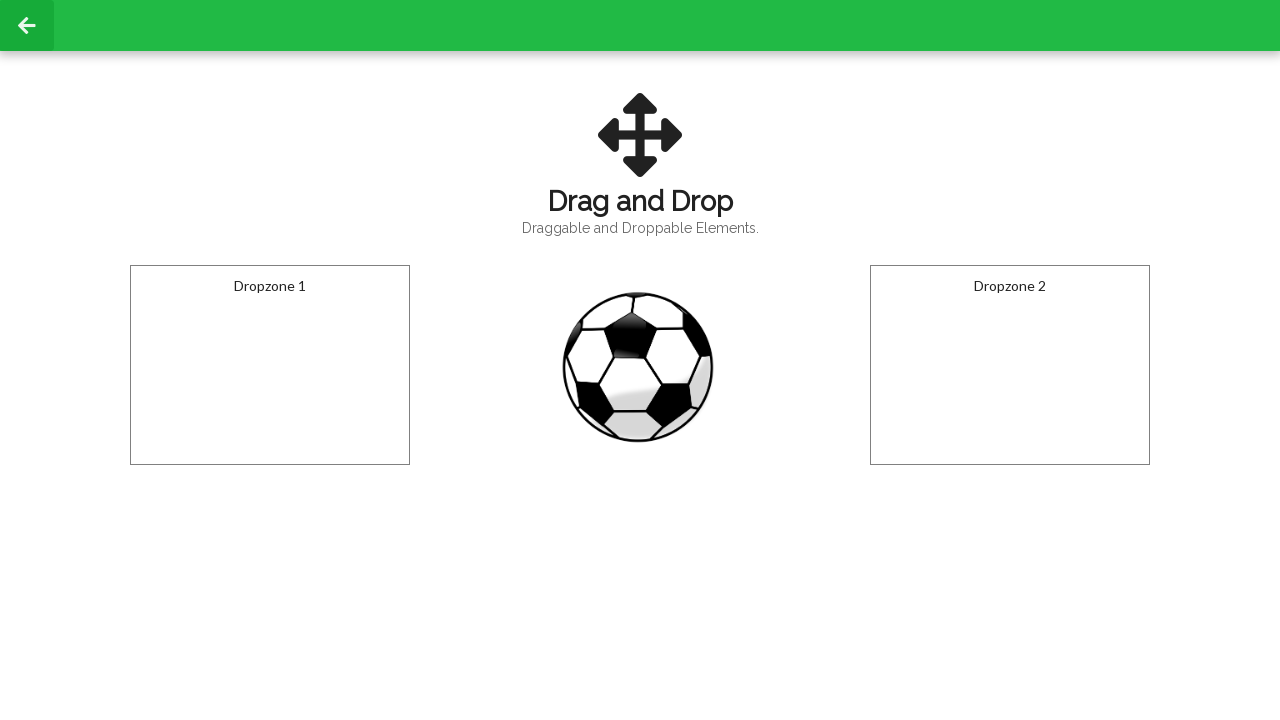

Located the first drop zone
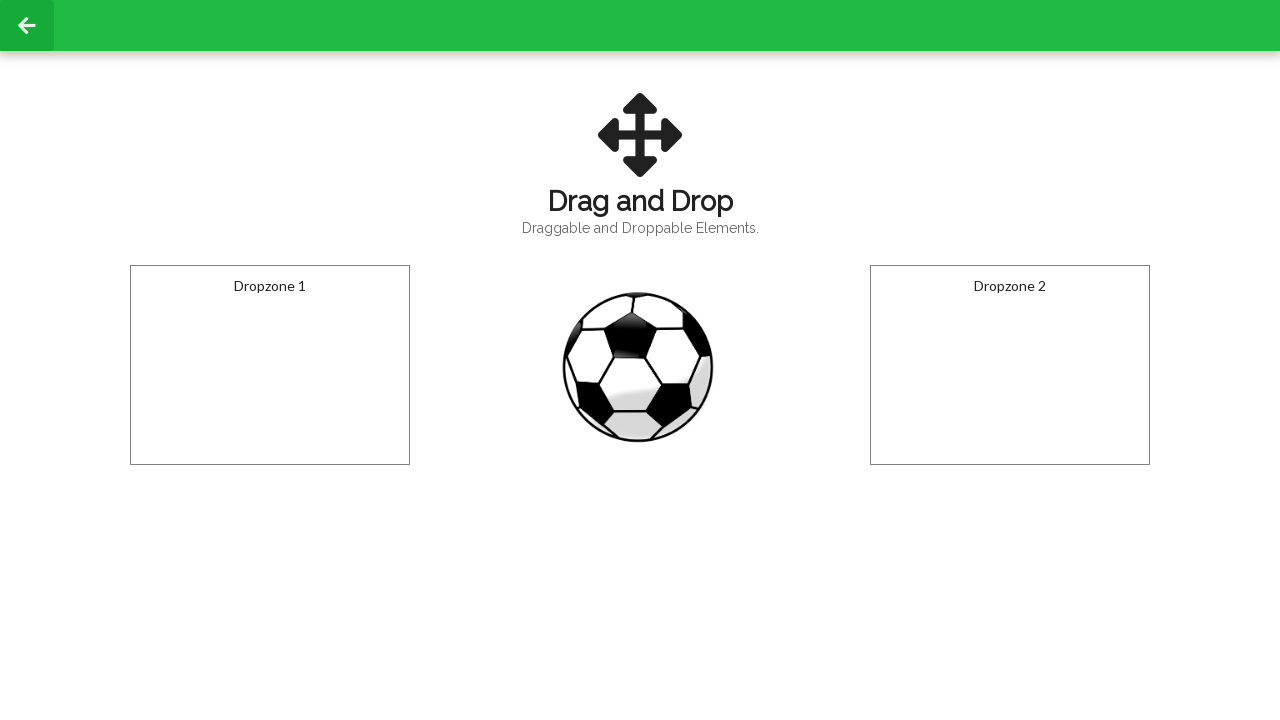

Dragged element to the first drop zone at (270, 365)
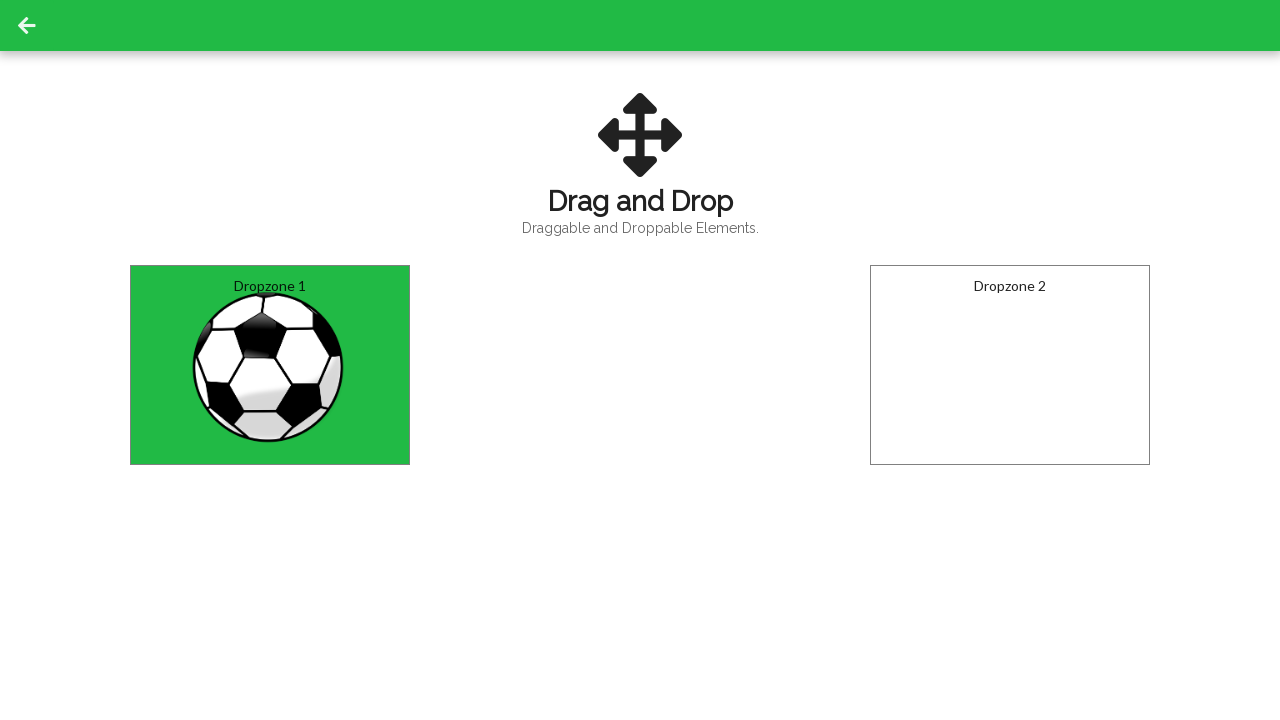

Waited for drag and drop action to complete
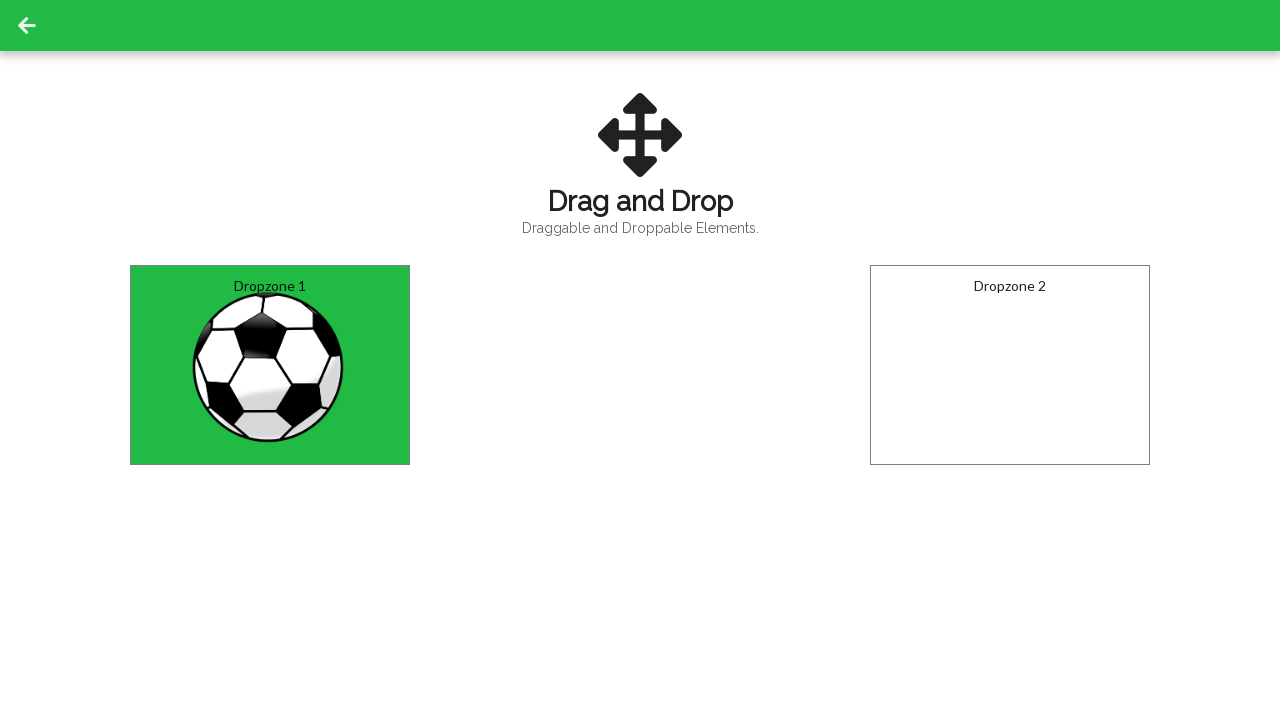

Dragged element to the second drop zone at (1010, 365)
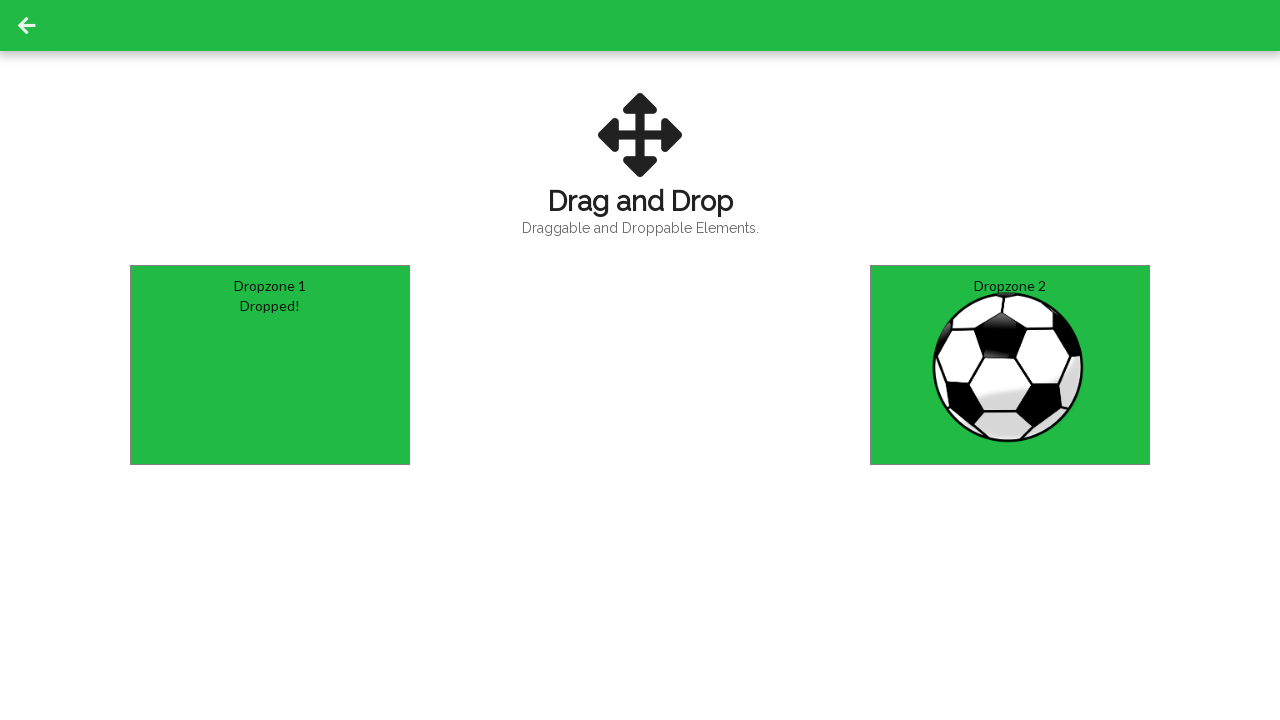

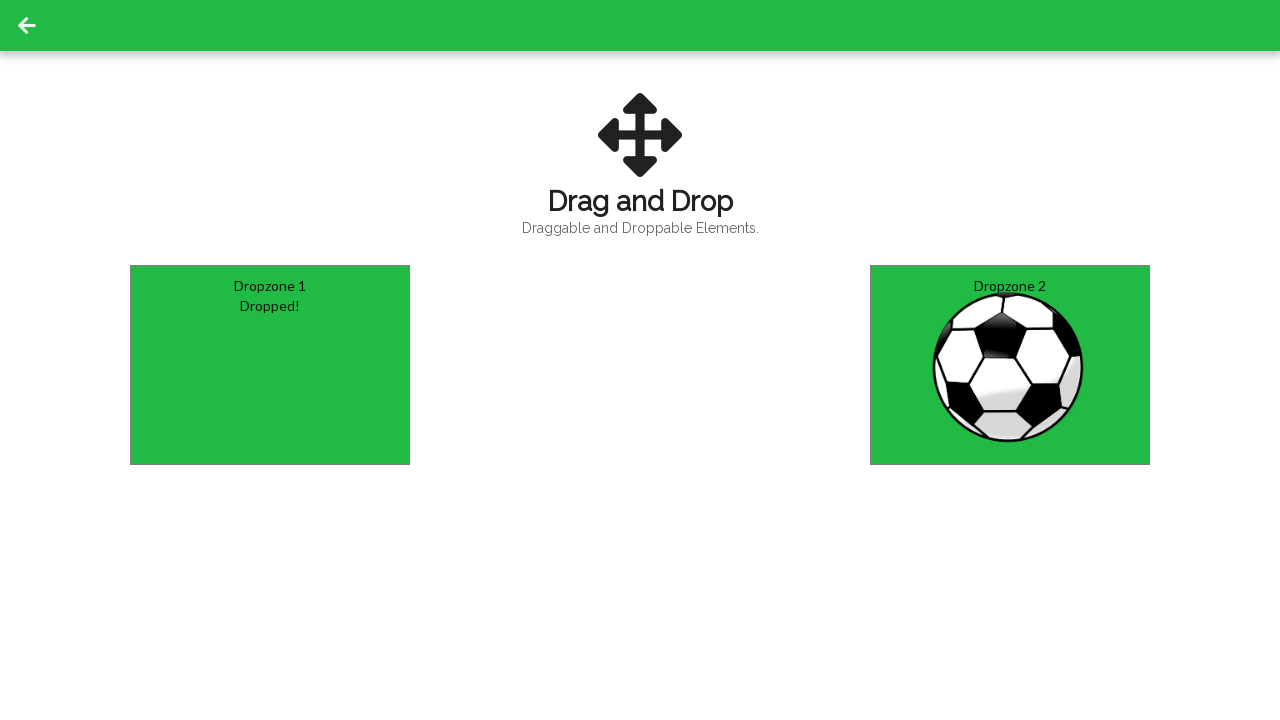